Tests clicking a primary button on the UI Testing Playground class attribute page to verify button interaction functionality.

Starting URL: http://uitestingplayground.com/classattr

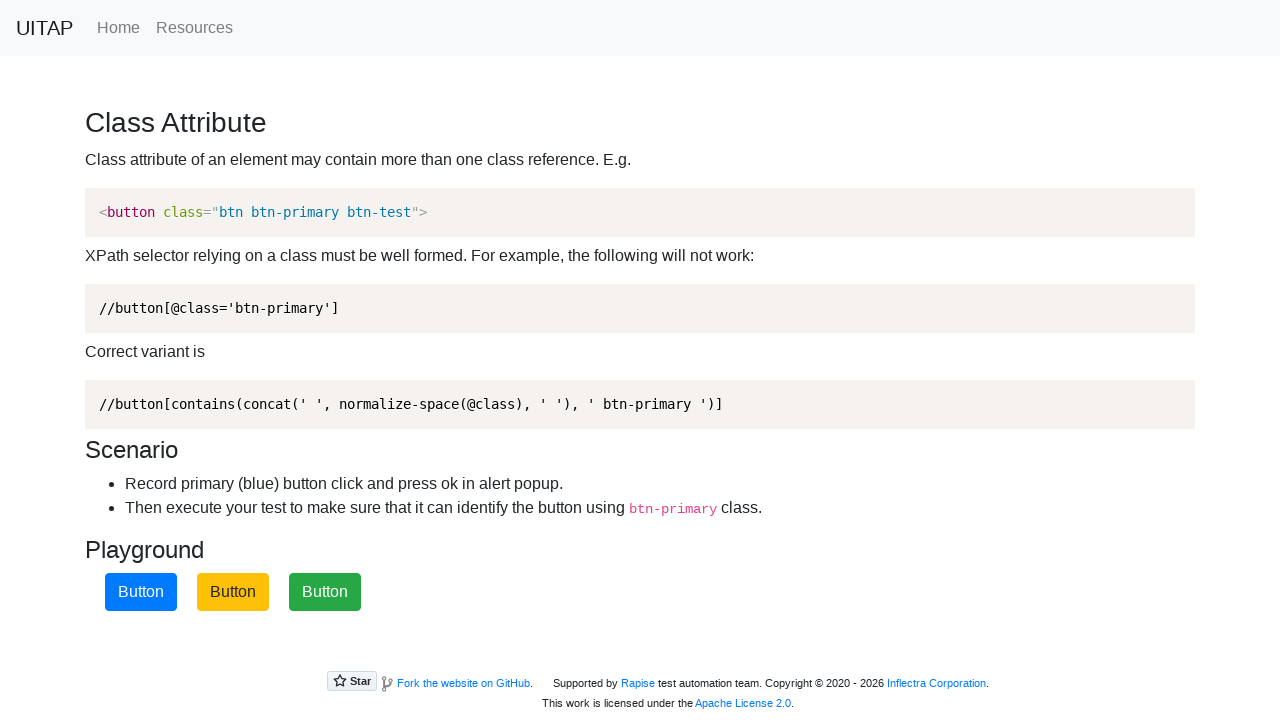

Clicked the primary button on the class attribute page at (141, 592) on .btn-primary
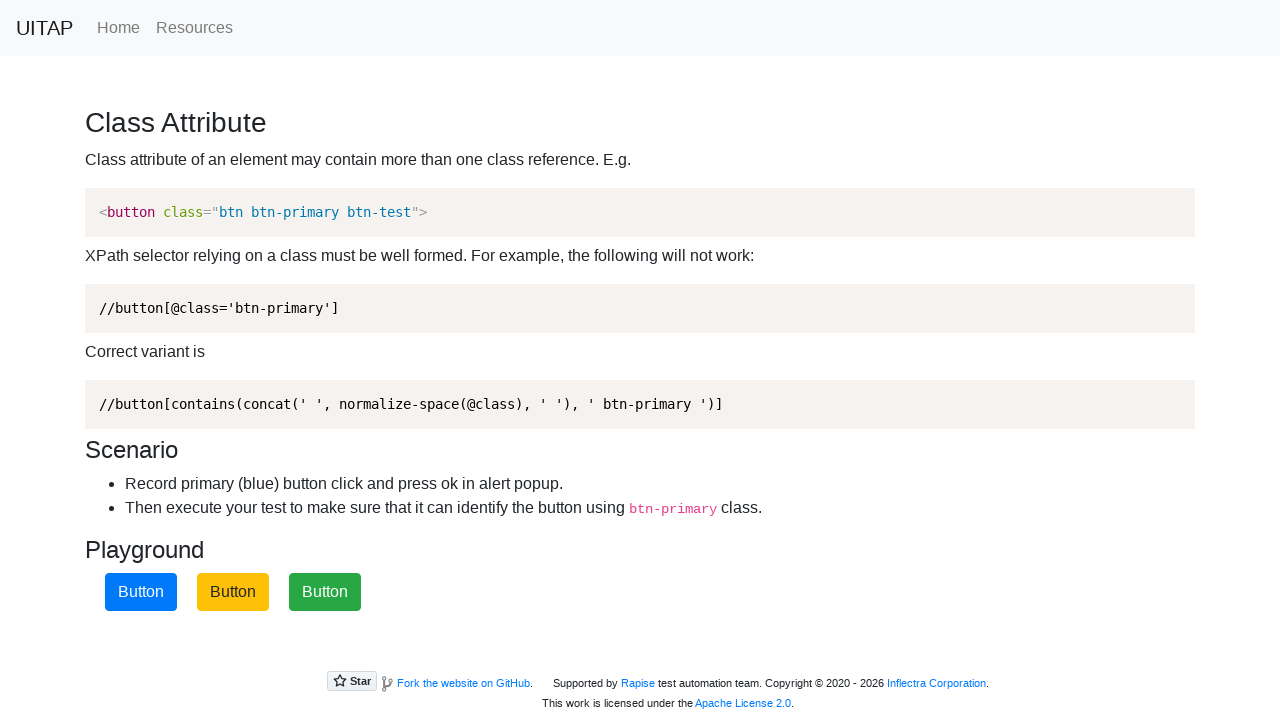

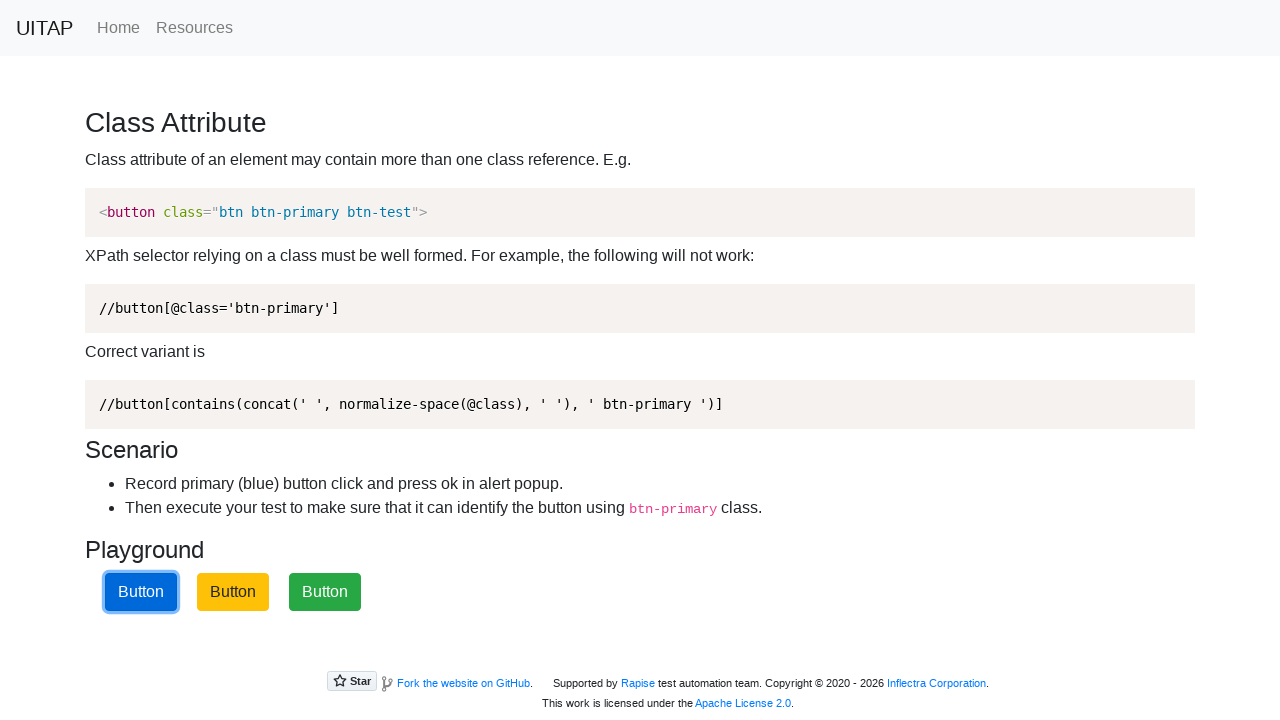